Tests newsletter signup functionality by navigating to the podcast page and filling out the subscription form with user details

Starting URL: https://www.comtrade.com/

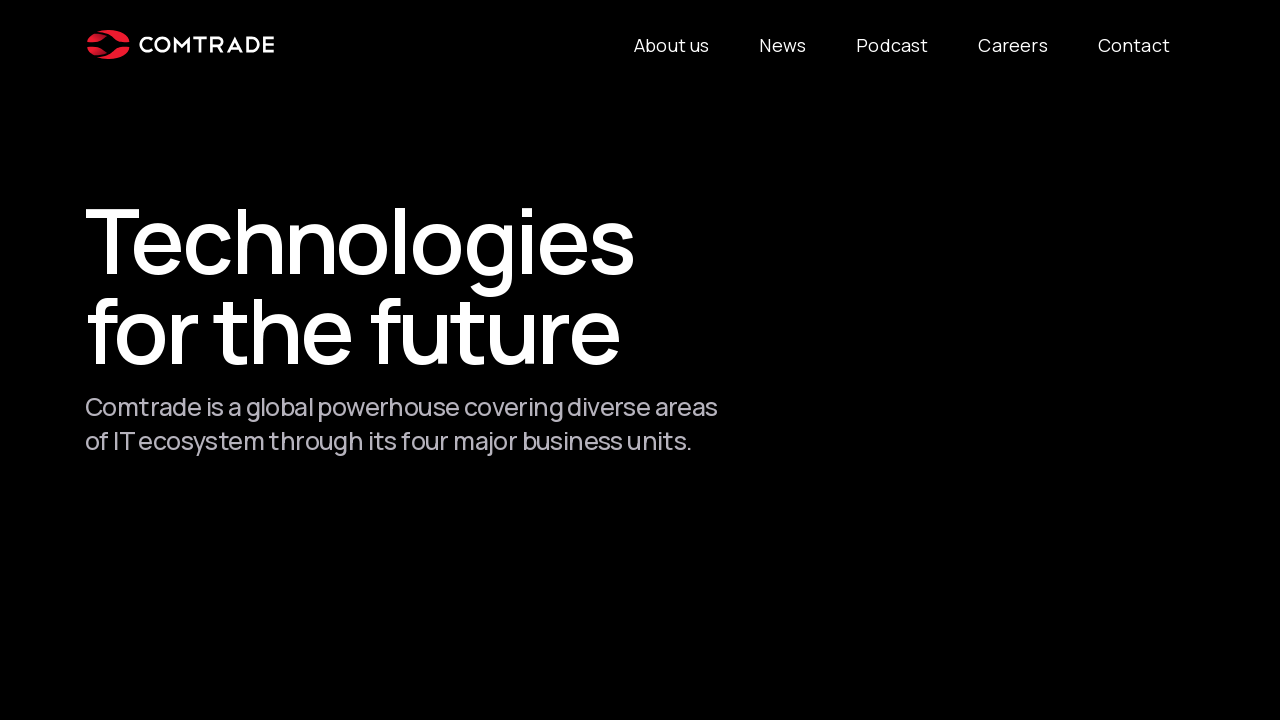

Retrieved podcast page link from anchor element
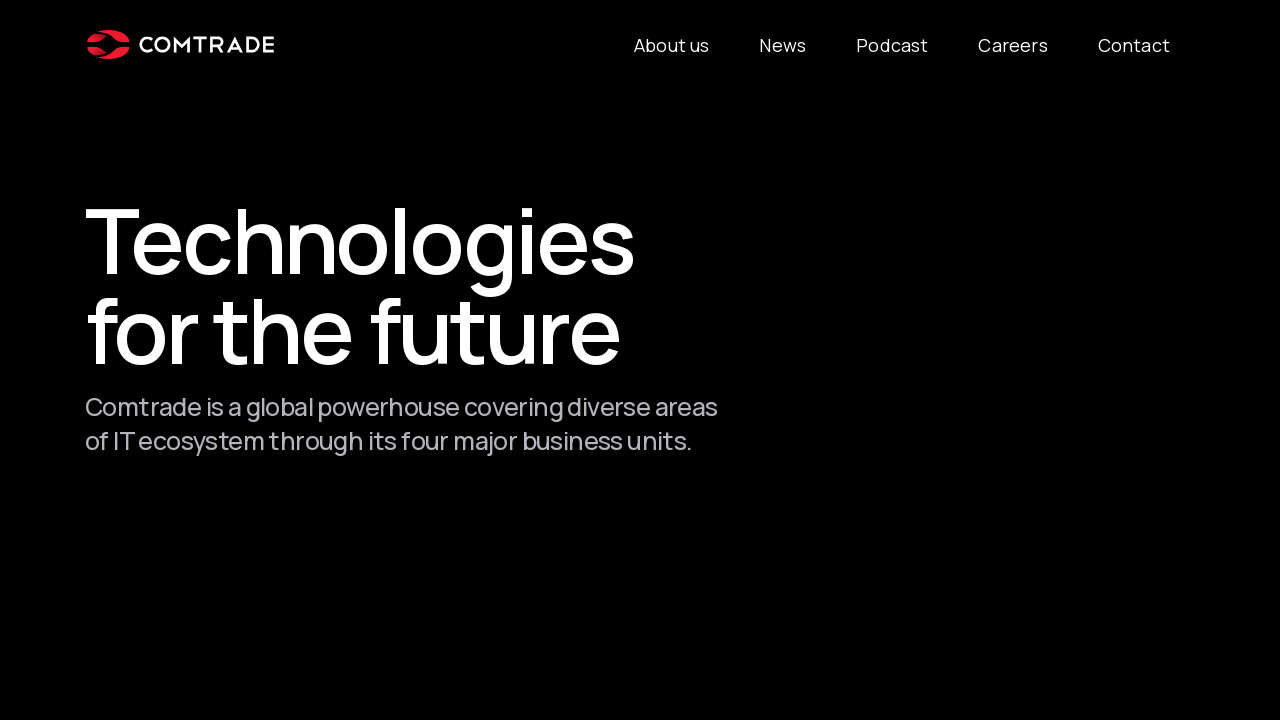

Navigated to podcast page
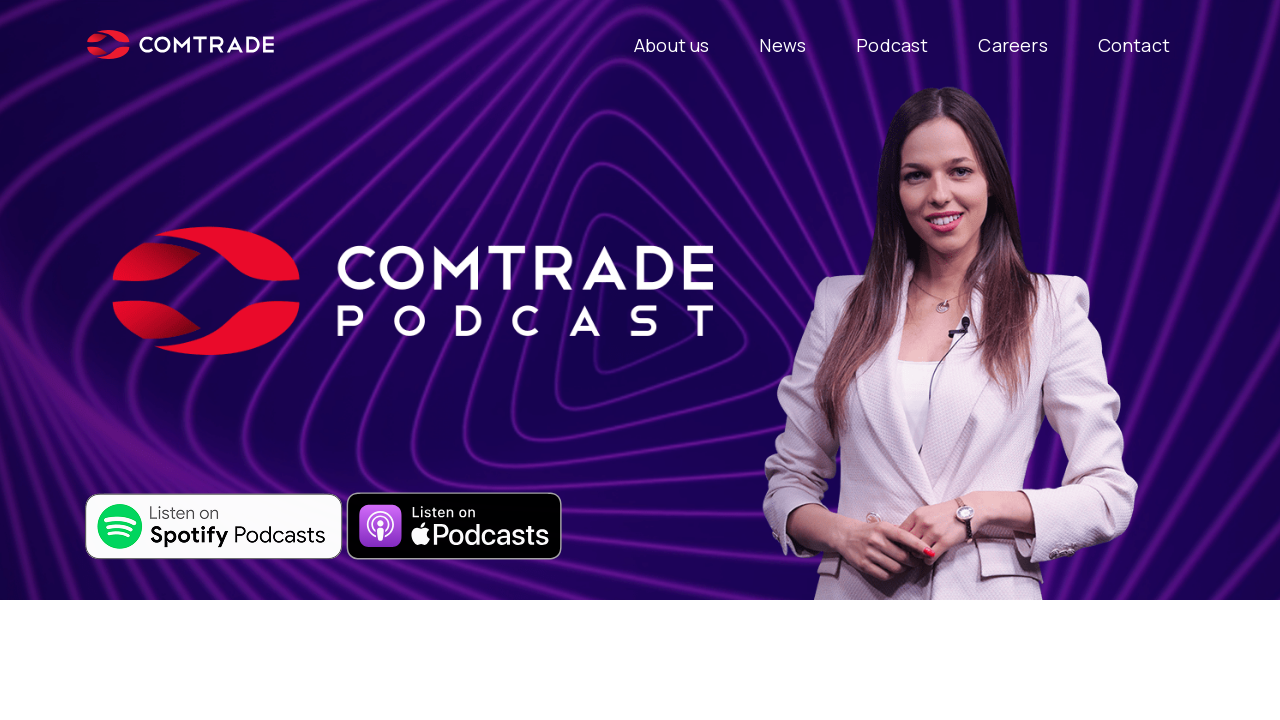

Filled in first name field with 'John' on input[name='your-name']
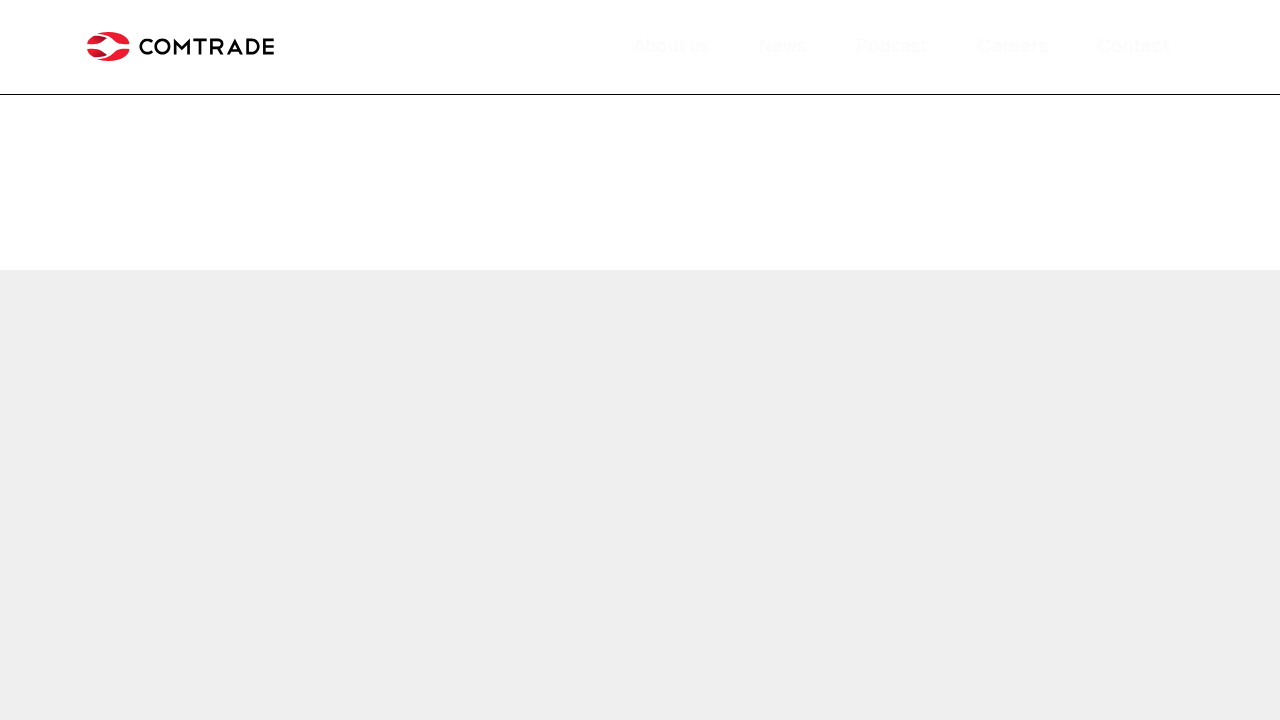

Filled in last name field with 'Doe' on input[name='your-lastname']
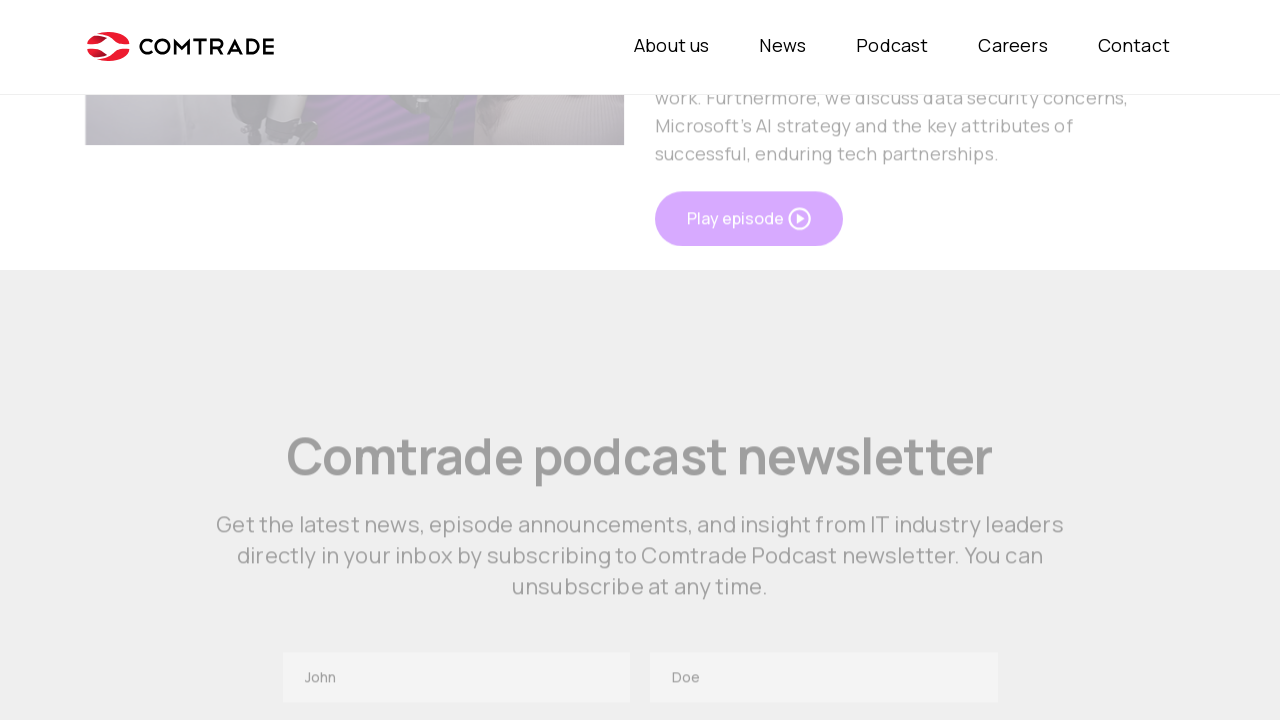

Filled in email field with 'johndoe@mail.com' on input[name='your-email']
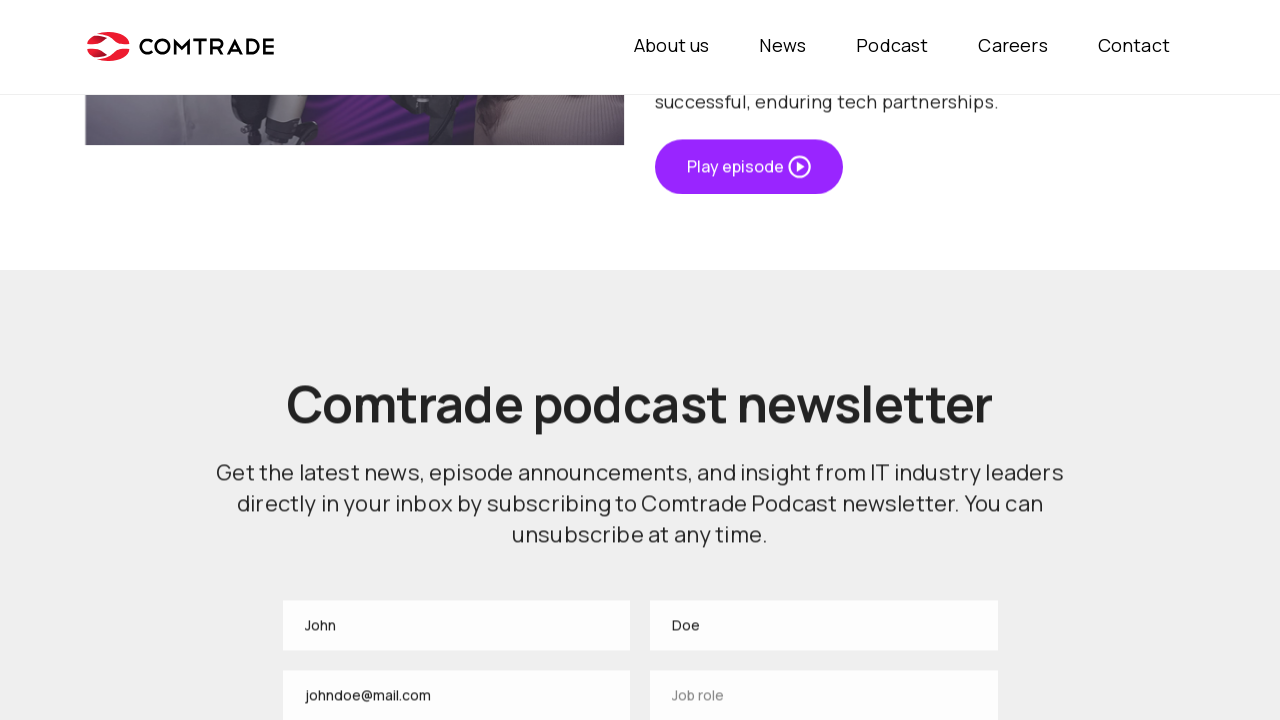

Filled in job title field with 'QA Engineer' on input[name='your-job']
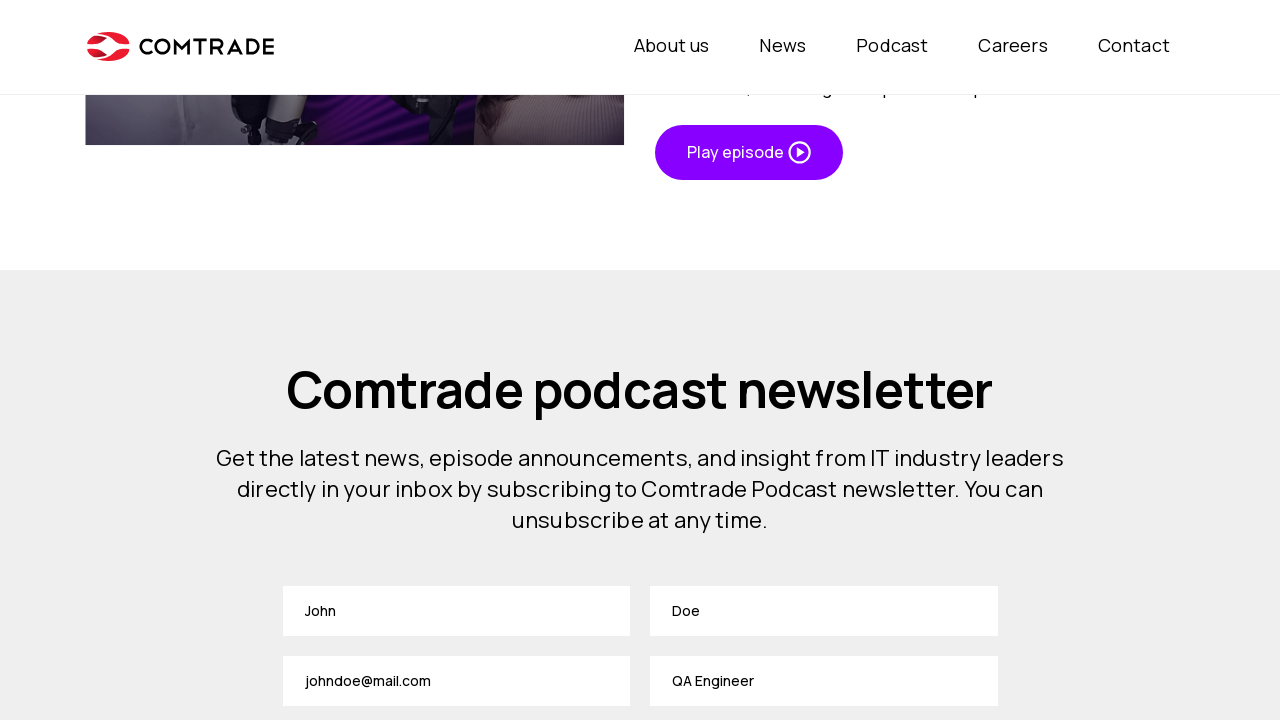

Checked the acceptance checkbox at (453, 360) on input[name='acceptance-979']
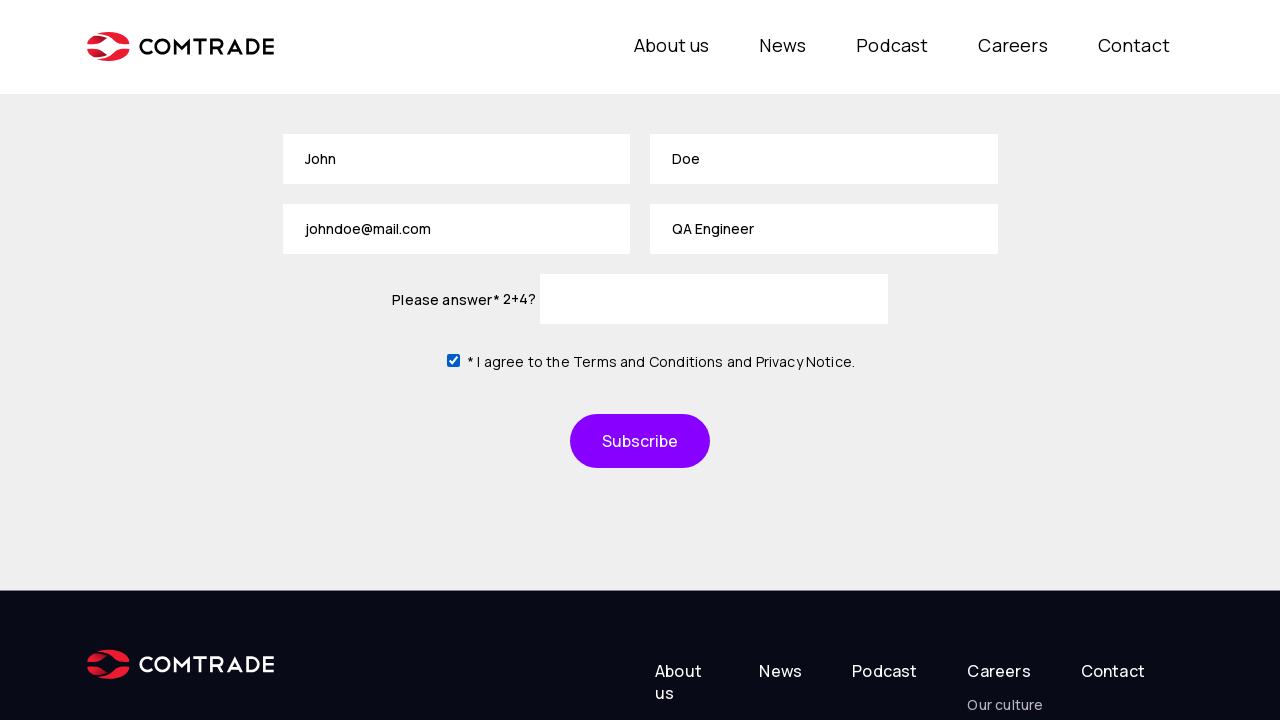

Clicked subscribe button to submit newsletter signup form at (640, 441) on xpath=//*[@id='wpcf7-f3438-o1']/form/p[1]/input
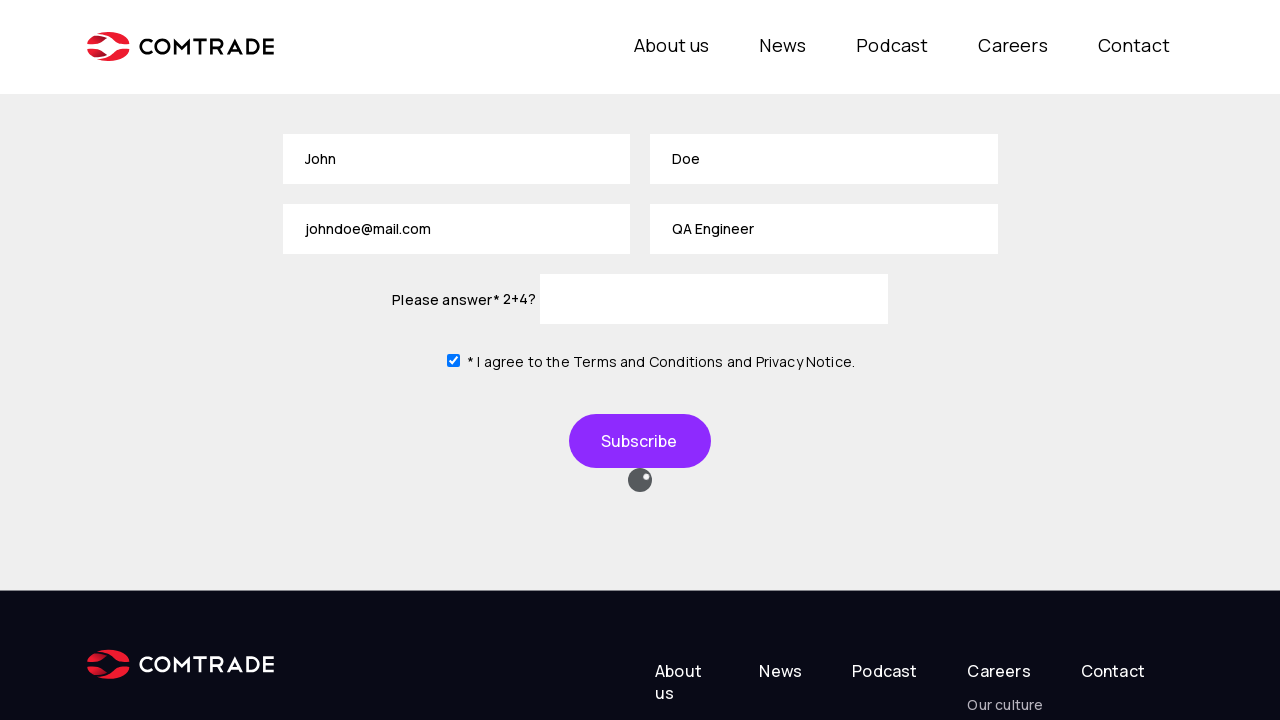

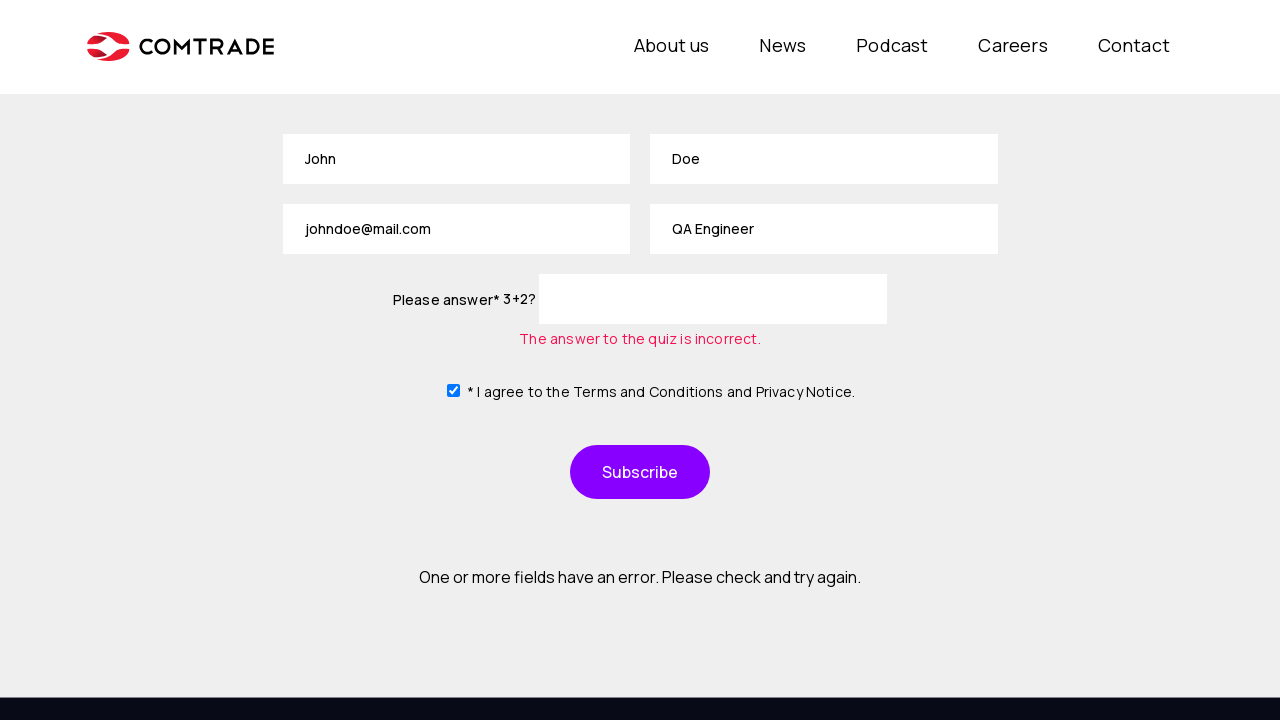